Tests switching between multiple browser windows by clicking a link that opens a new window, then switching to the first window to verify its title, and switching to the new window to verify its title.

Starting URL: https://the-internet.herokuapp.com/windows

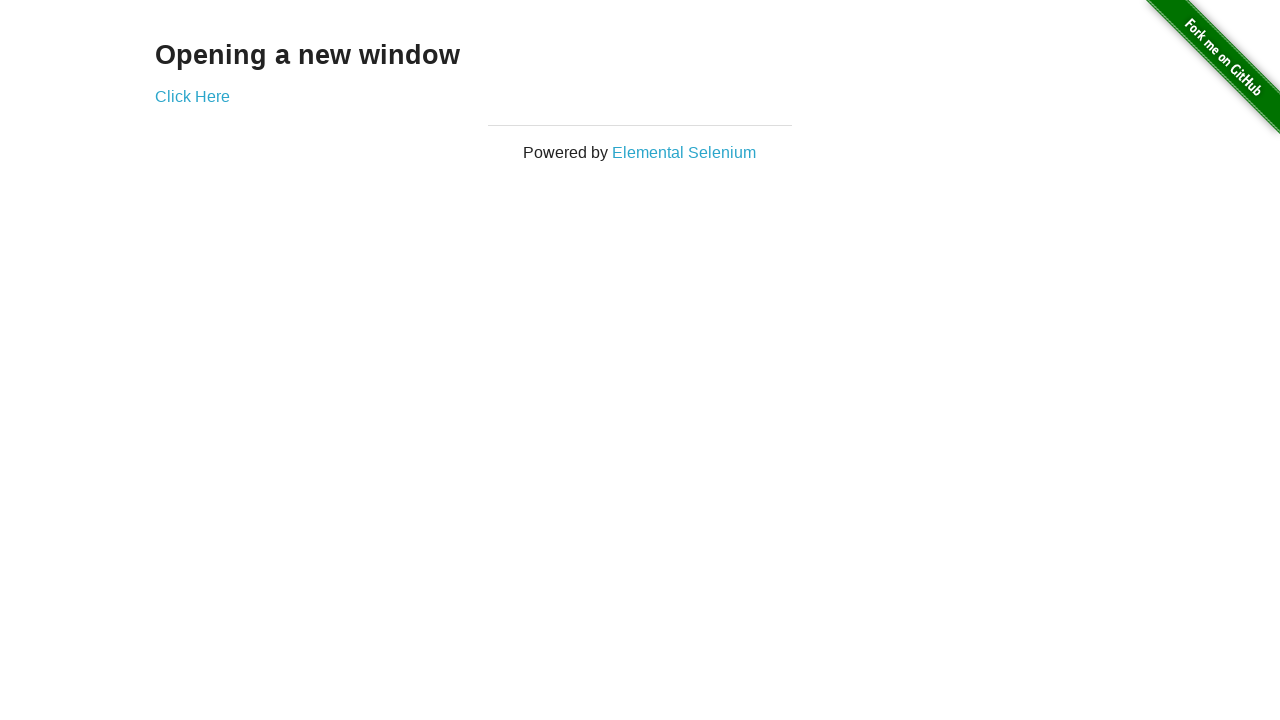

Clicked link to open new window at (192, 96) on .example a
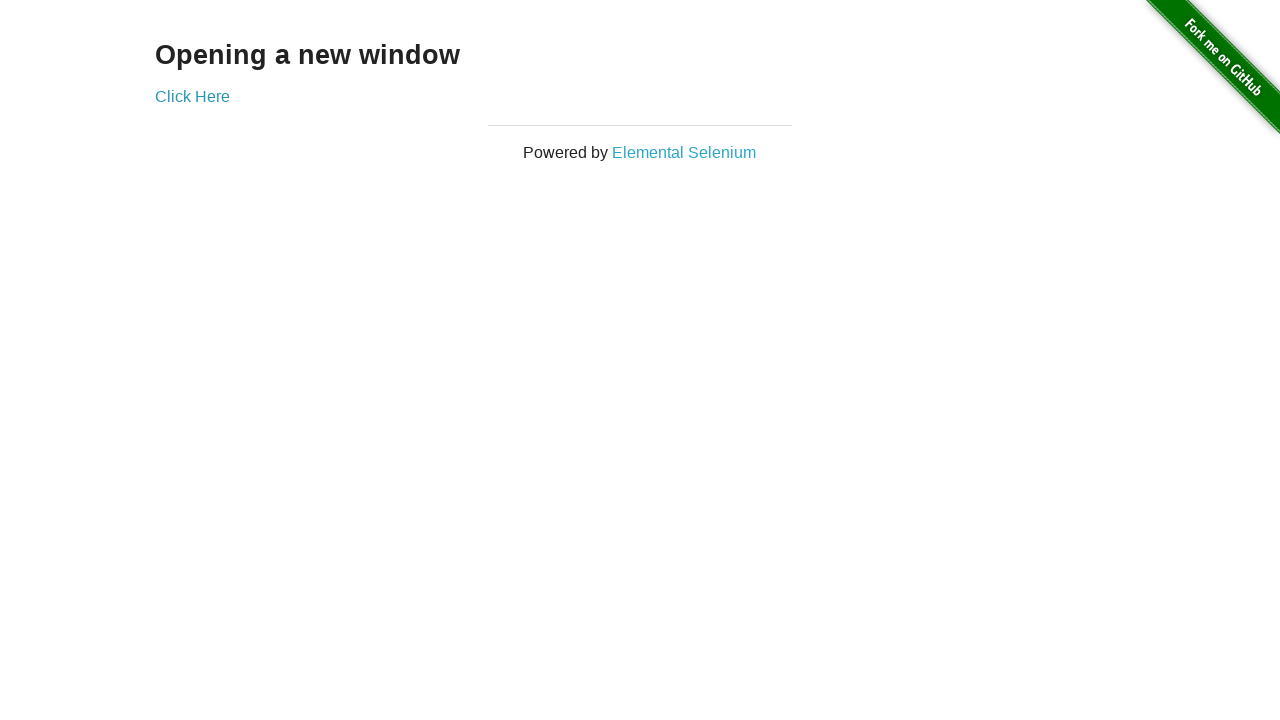

New window opened and captured at (192, 96) on .example a
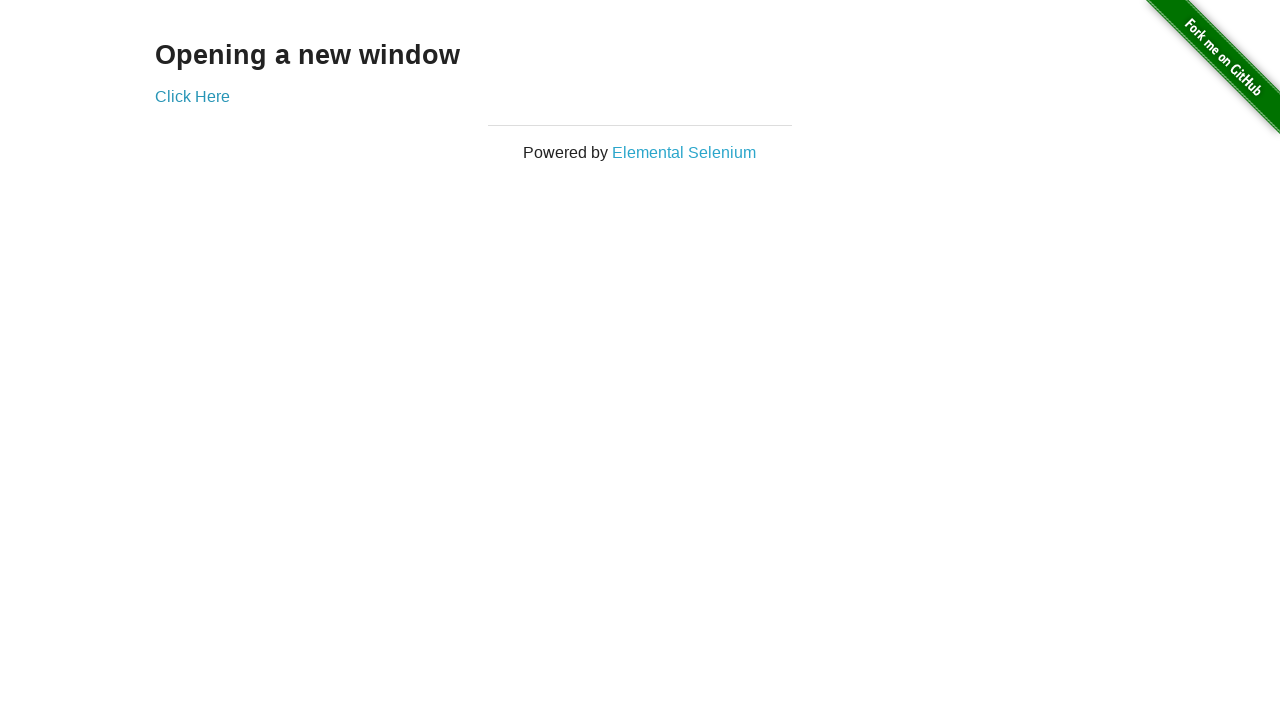

New page finished loading
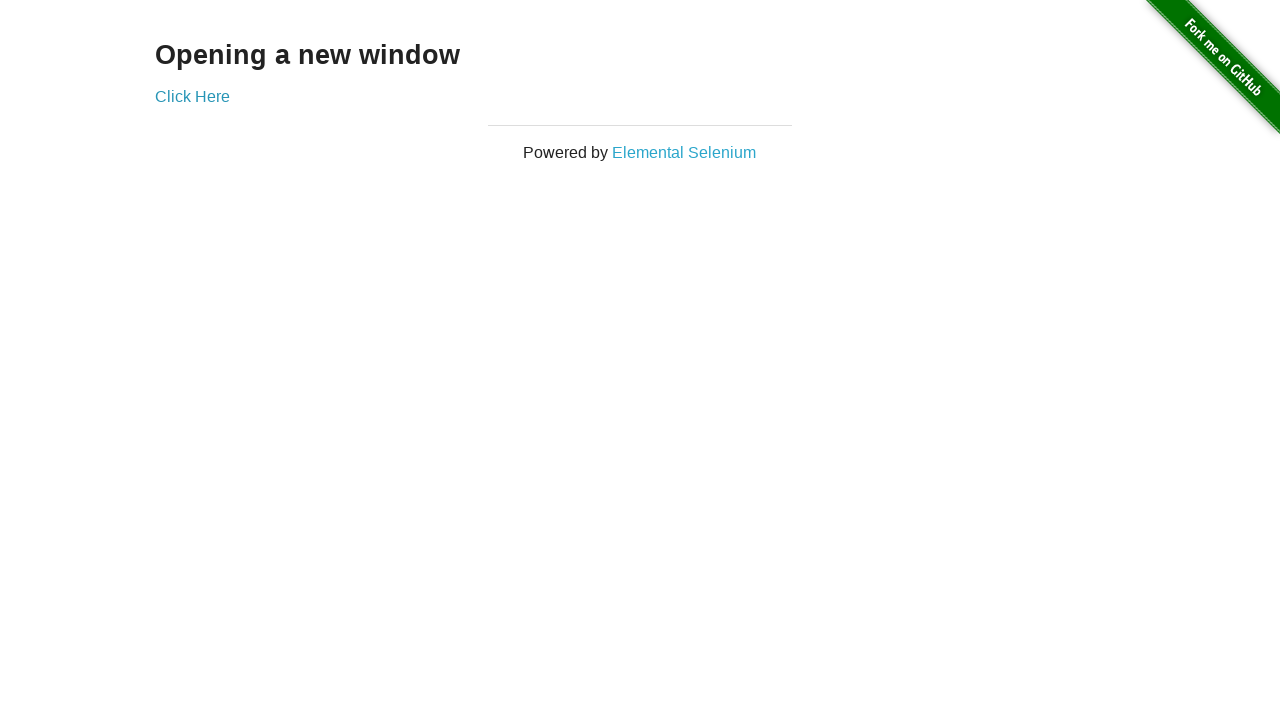

Verified original page title is 'The Internet'
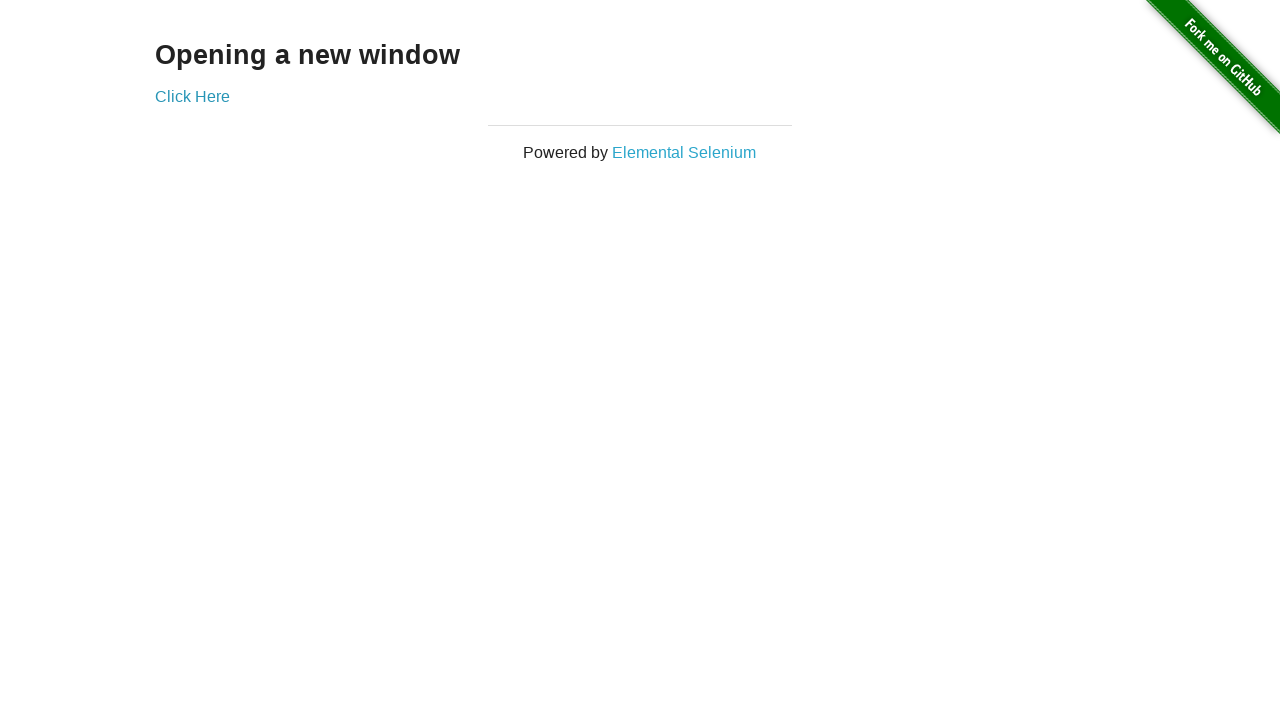

Verified new window title is 'New Window'
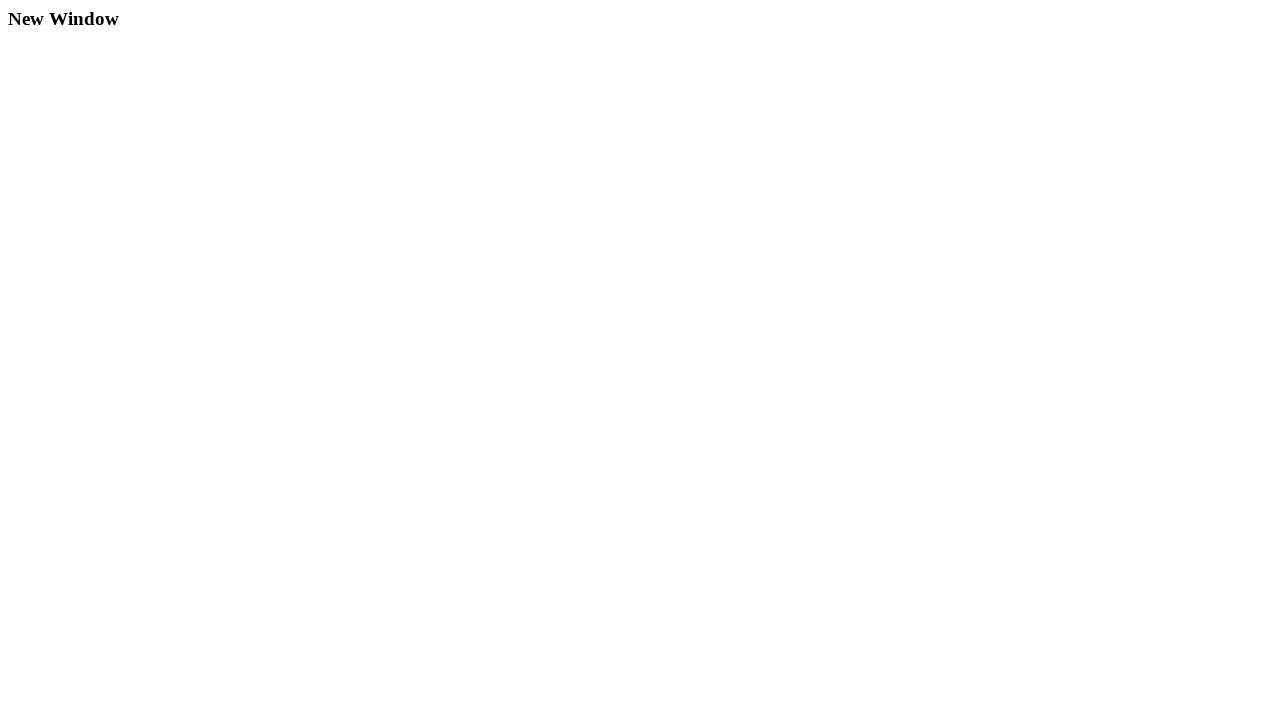

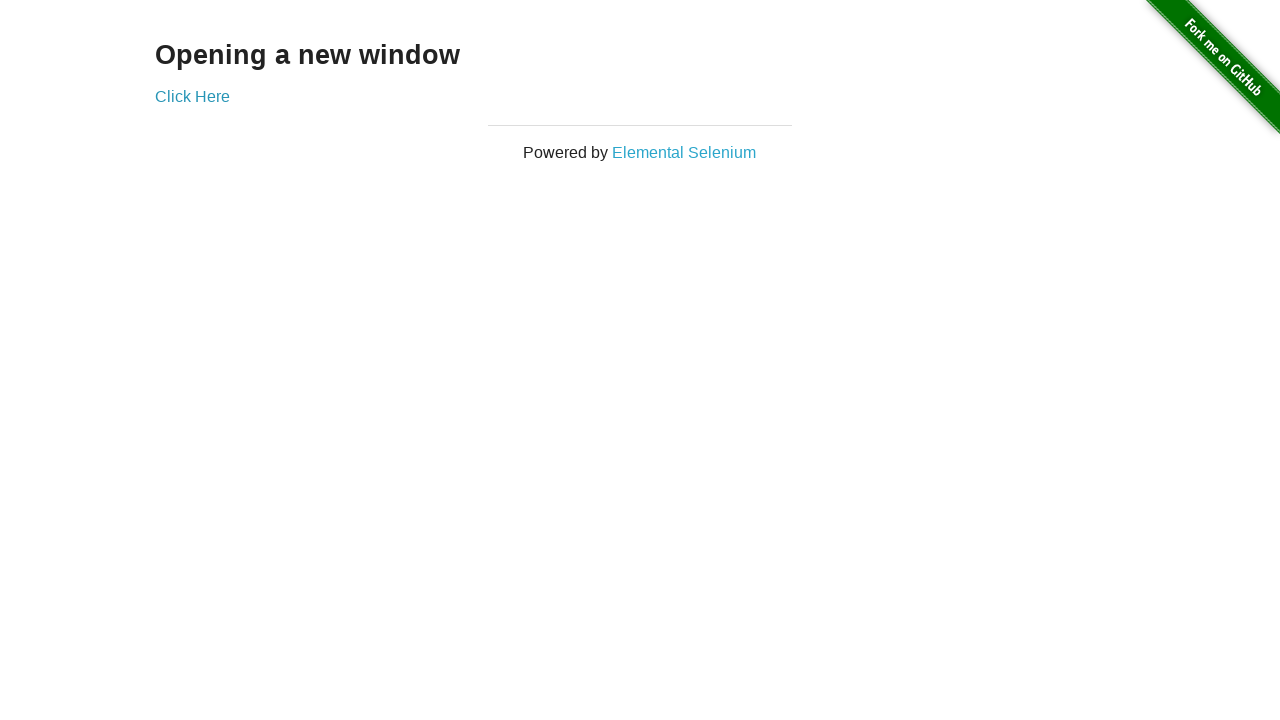